Tests keyboard actions by entering text in the first textarea, selecting all with Ctrl+A, copying with Ctrl+C, tabbing to the second textarea, and pasting with Ctrl+V

Starting URL: https://text-compare.com/

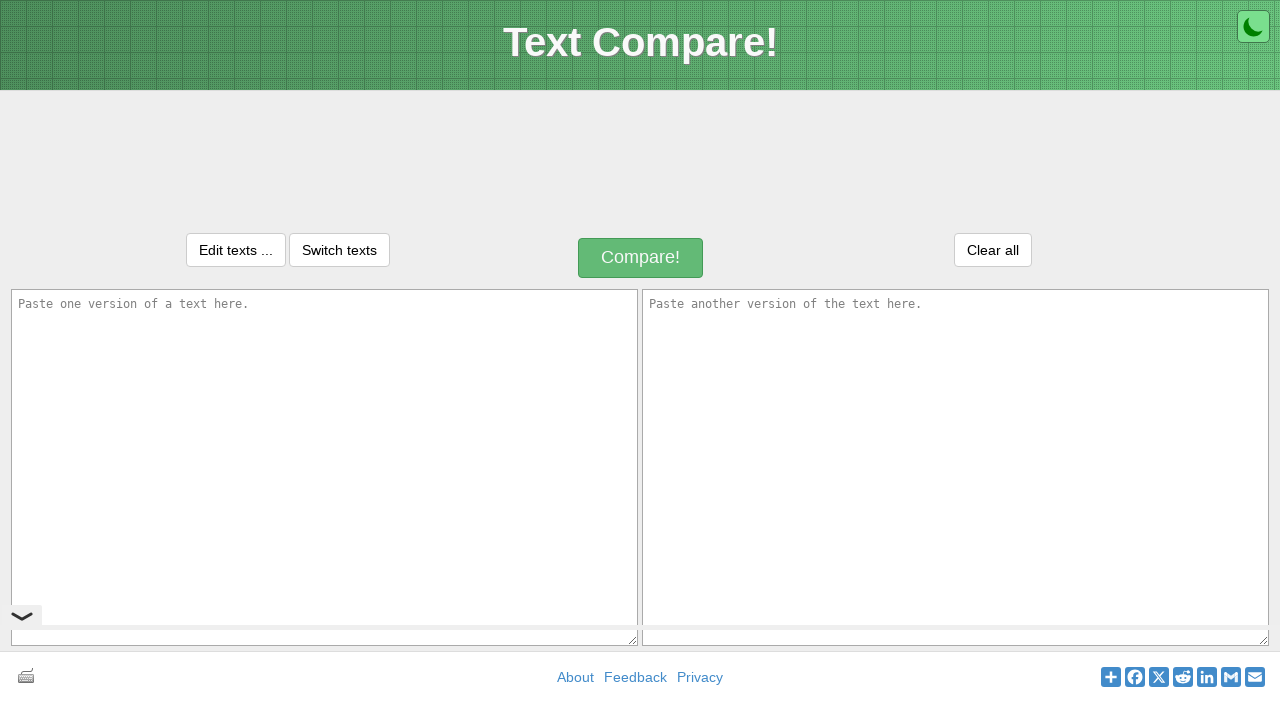

Entered 'WELCOME' text in the first textarea on textarea#inputText1
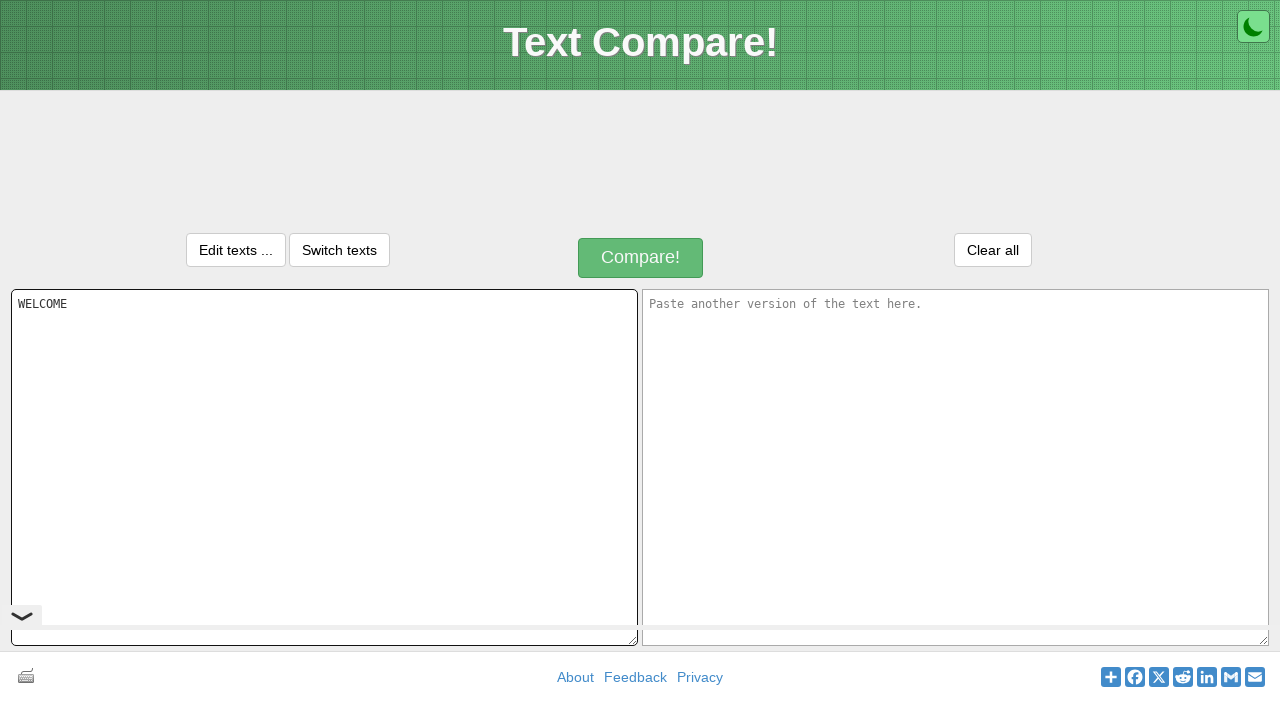

Clicked on the first textarea to ensure focus at (324, 467) on textarea#inputText1
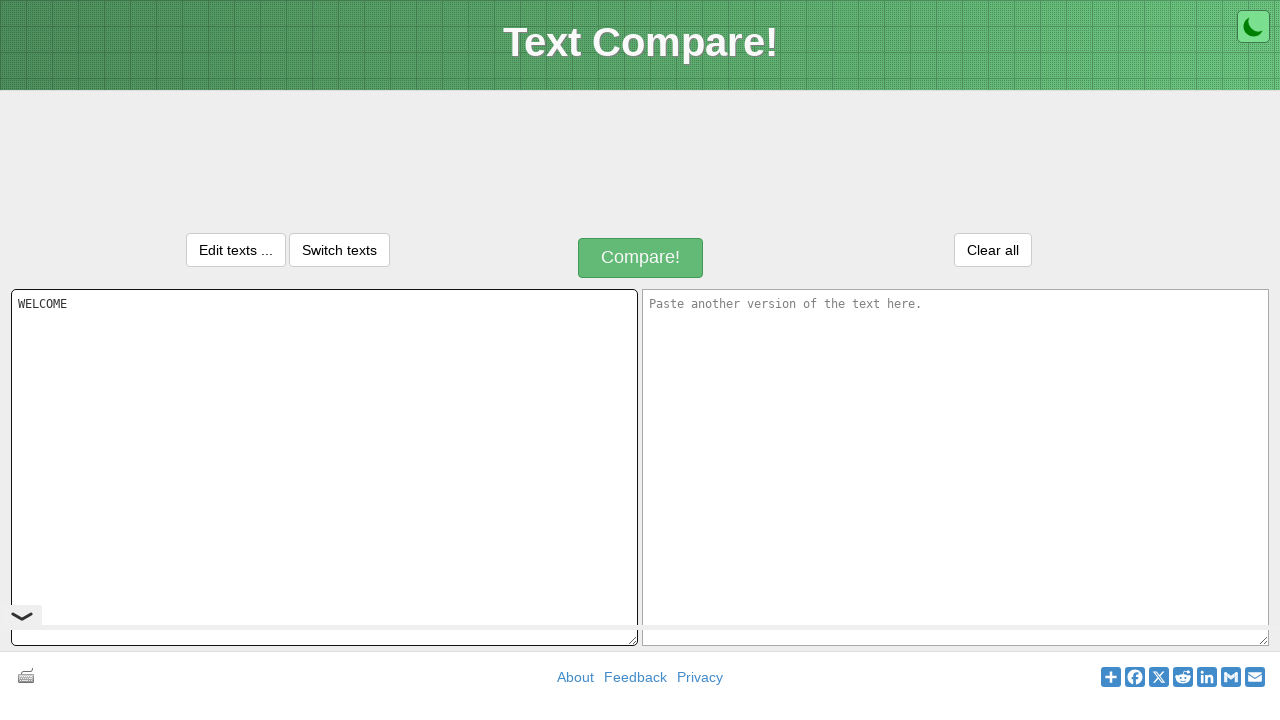

Selected all text in first textarea with Ctrl+A
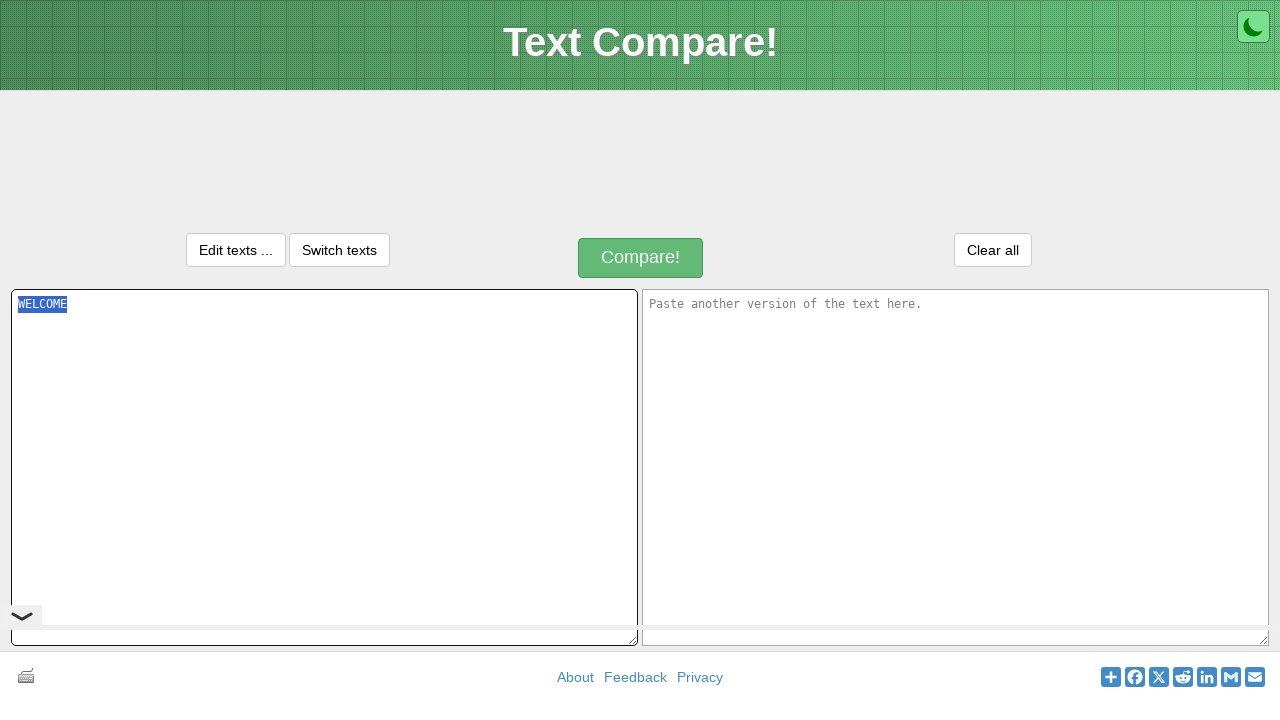

Copied selected text with Ctrl+C
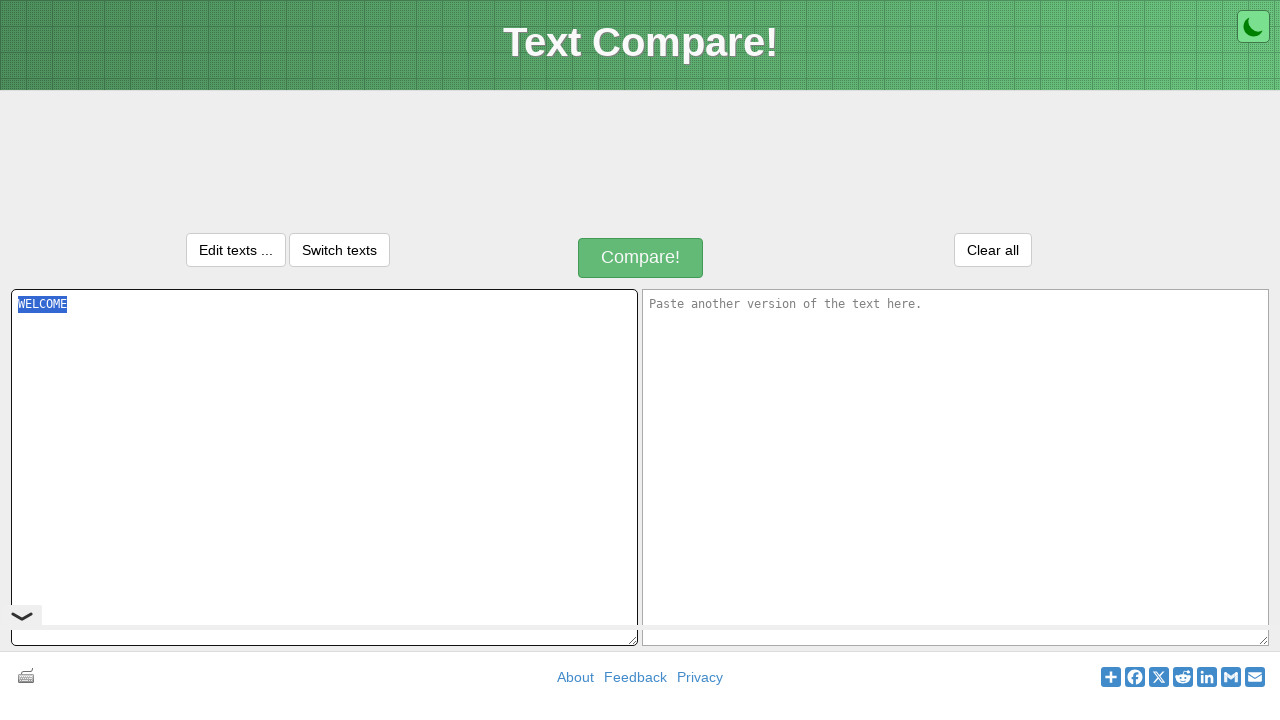

Tabbed to the second textarea
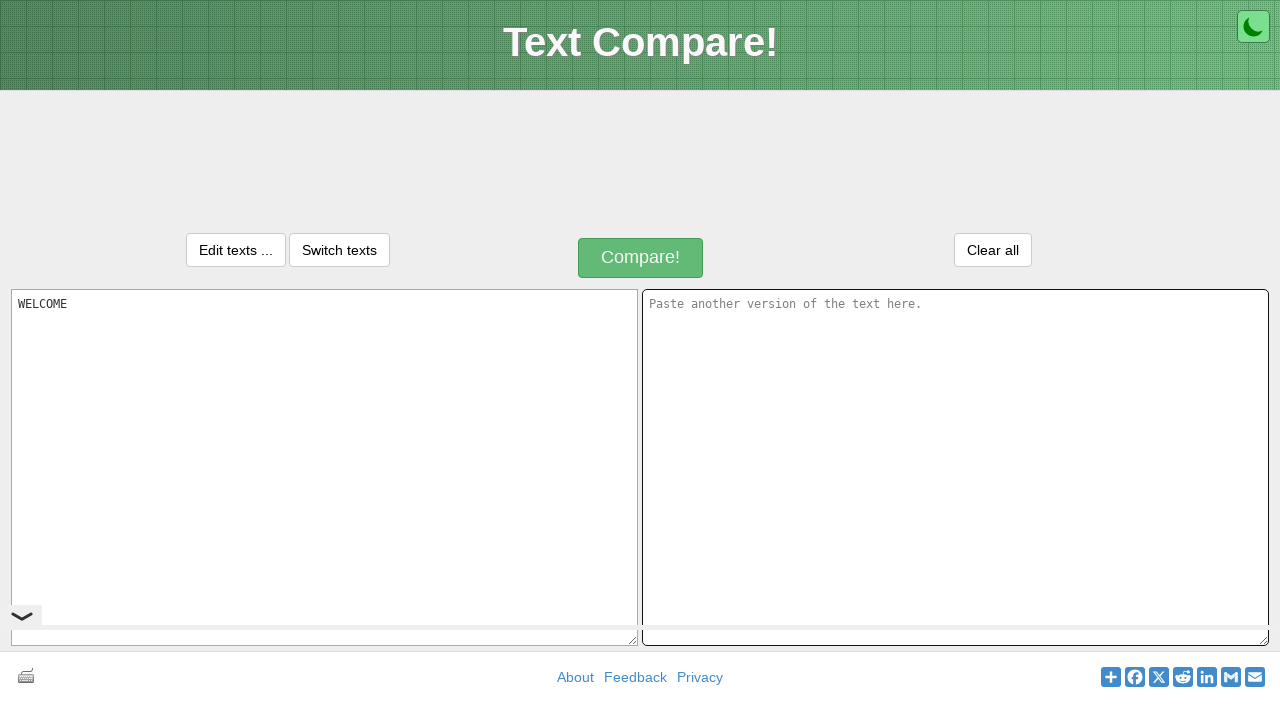

Pasted text into second textarea with Ctrl+V
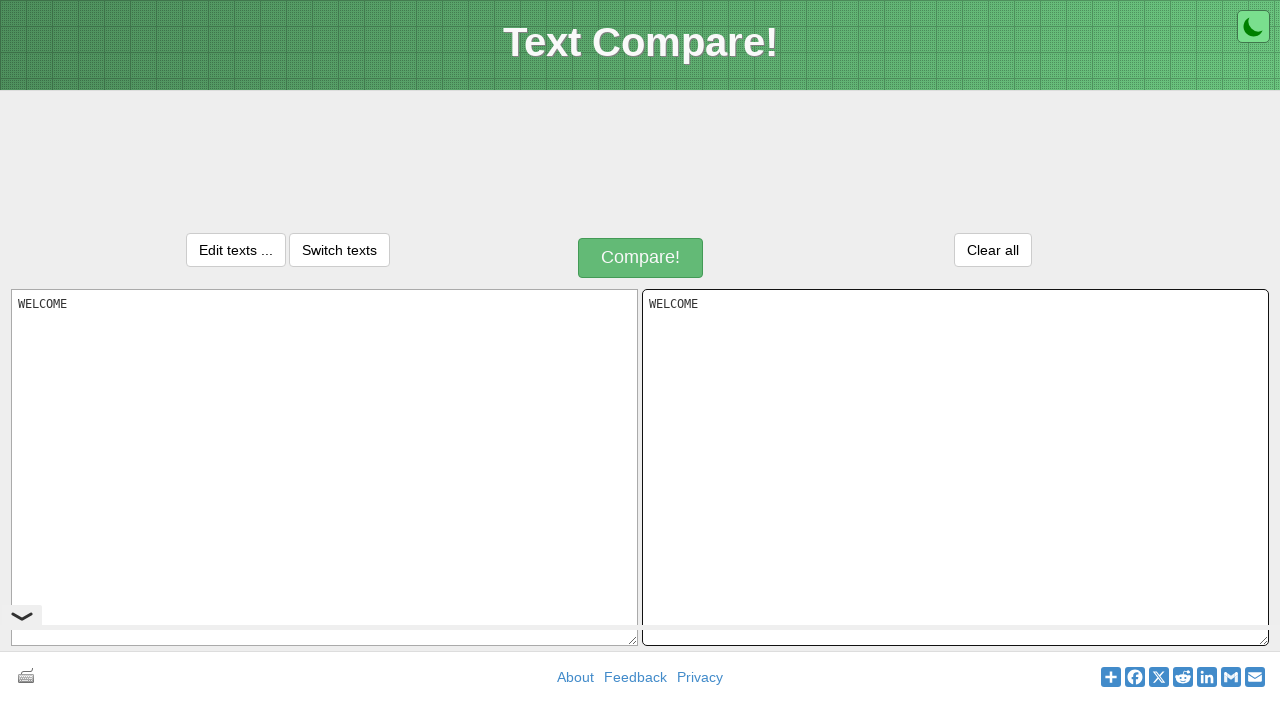

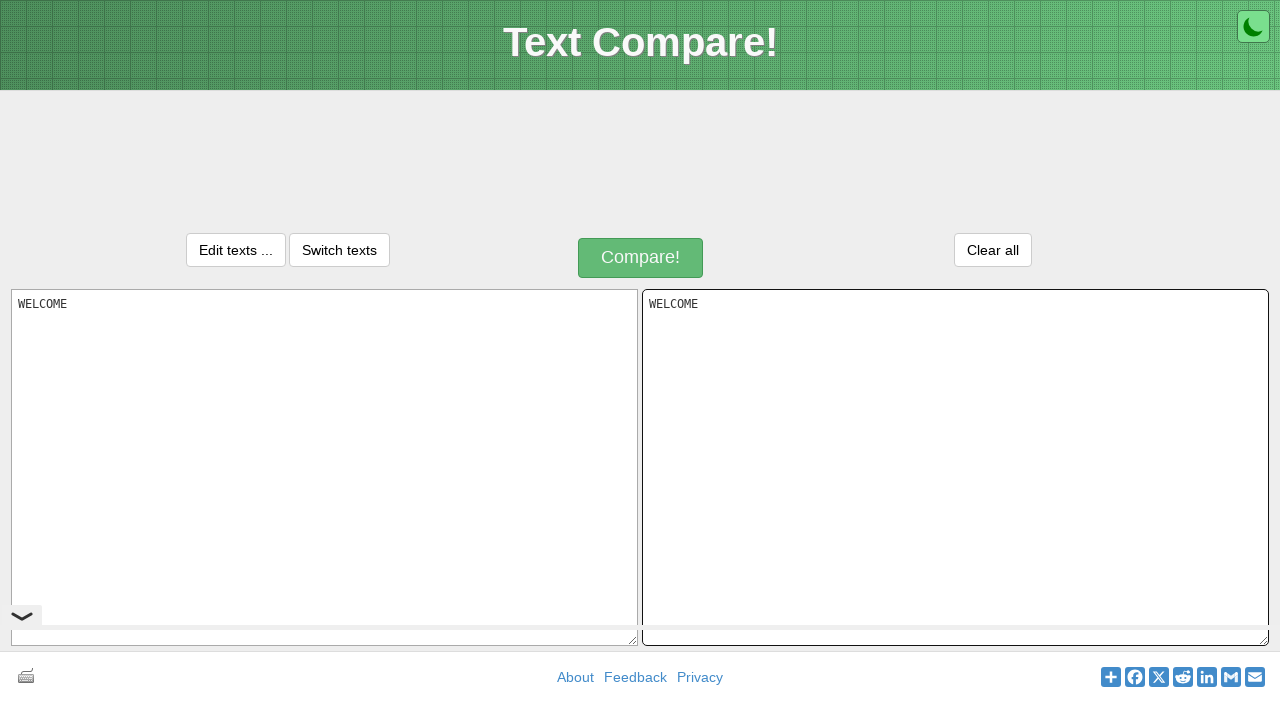